Tests a contact/registration form by filling in personal details (first name, last name, email, mobile number, company) and submitting the form, then accepting the confirmation alert.

Starting URL: http://only-testing-blog.blogspot.com/2014/05/form.html

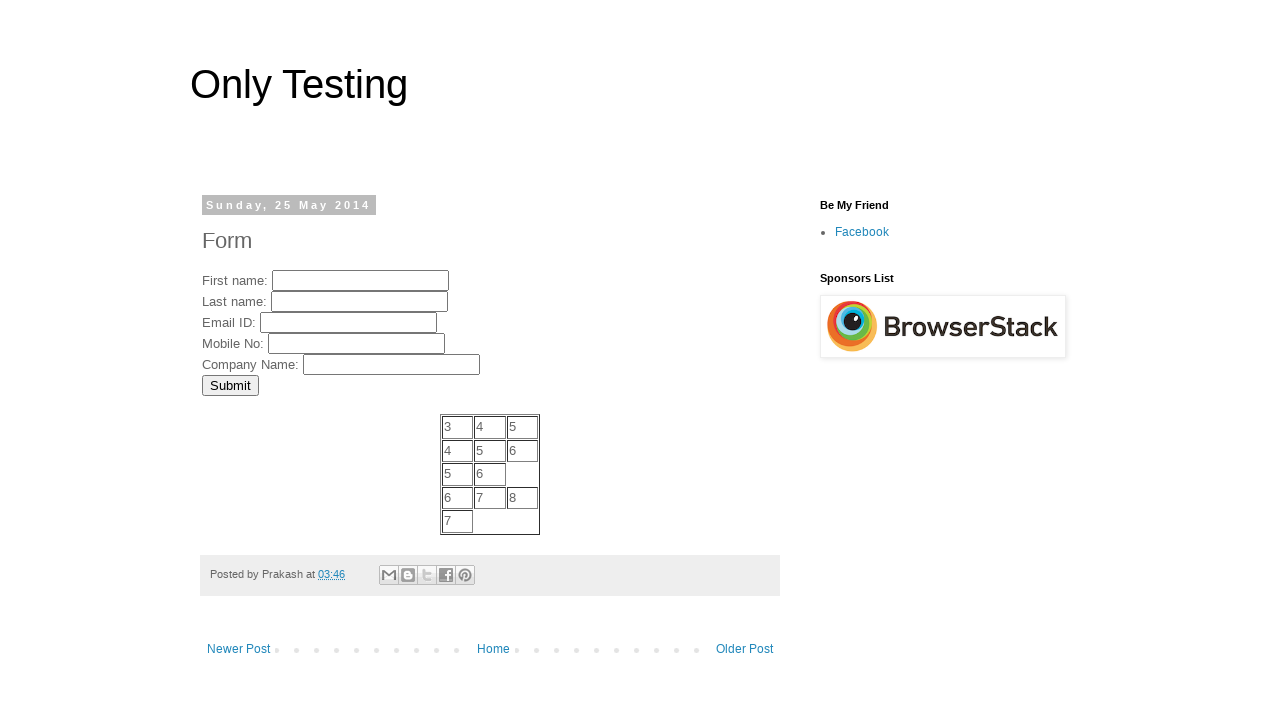

Filled first name field with 'Sarah' on input[name='FirstName']
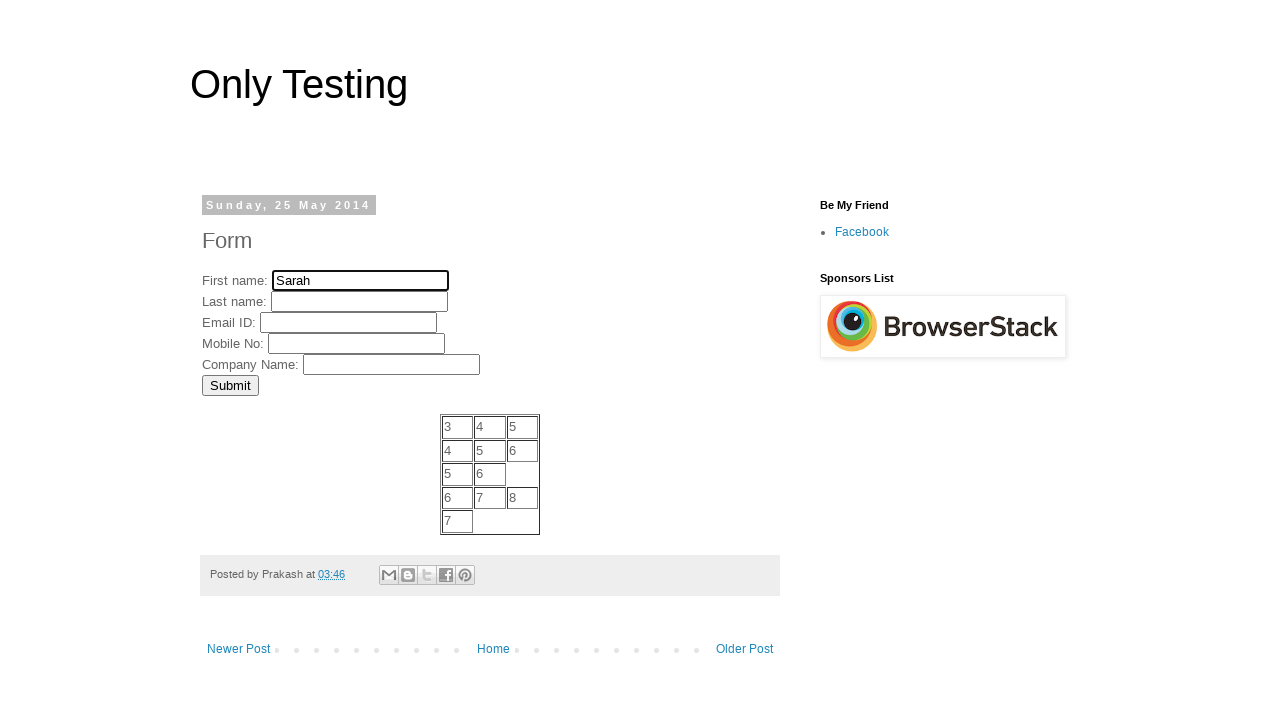

Filled last name field with 'Johnson' on input[name='LastName']
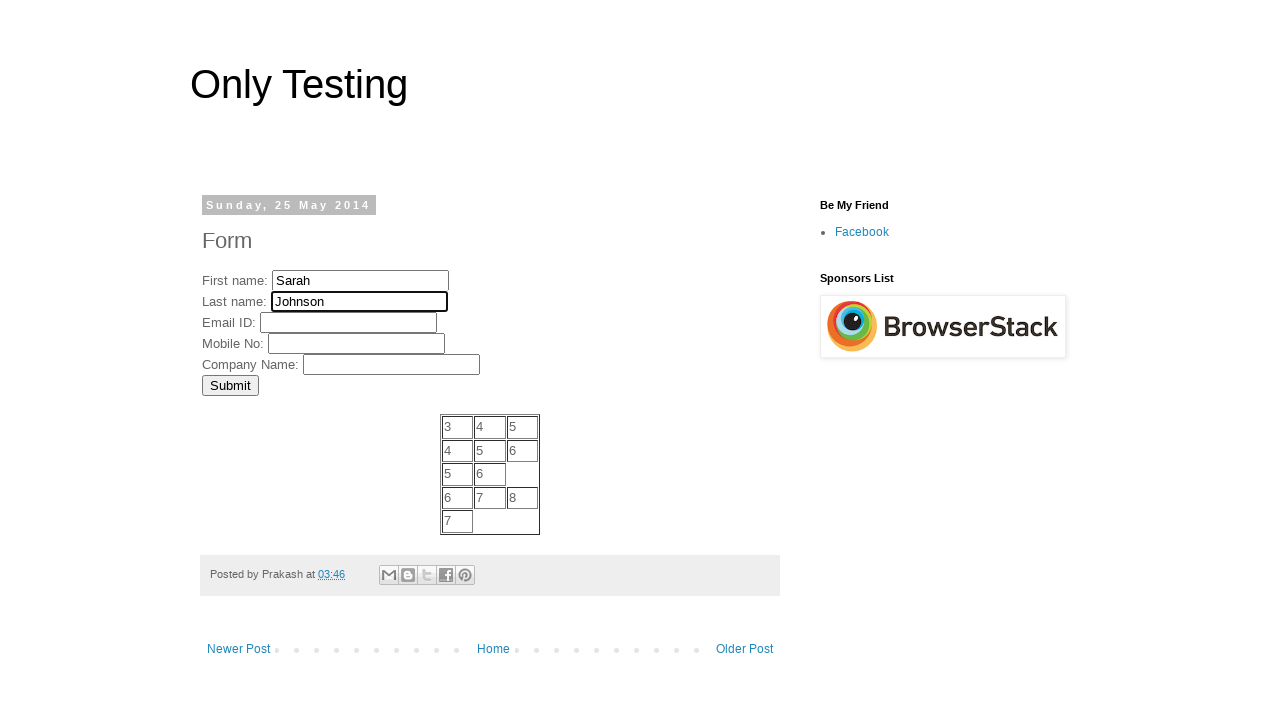

Filled email field with 'sarah.johnson@example.com' on input[name='EmailID']
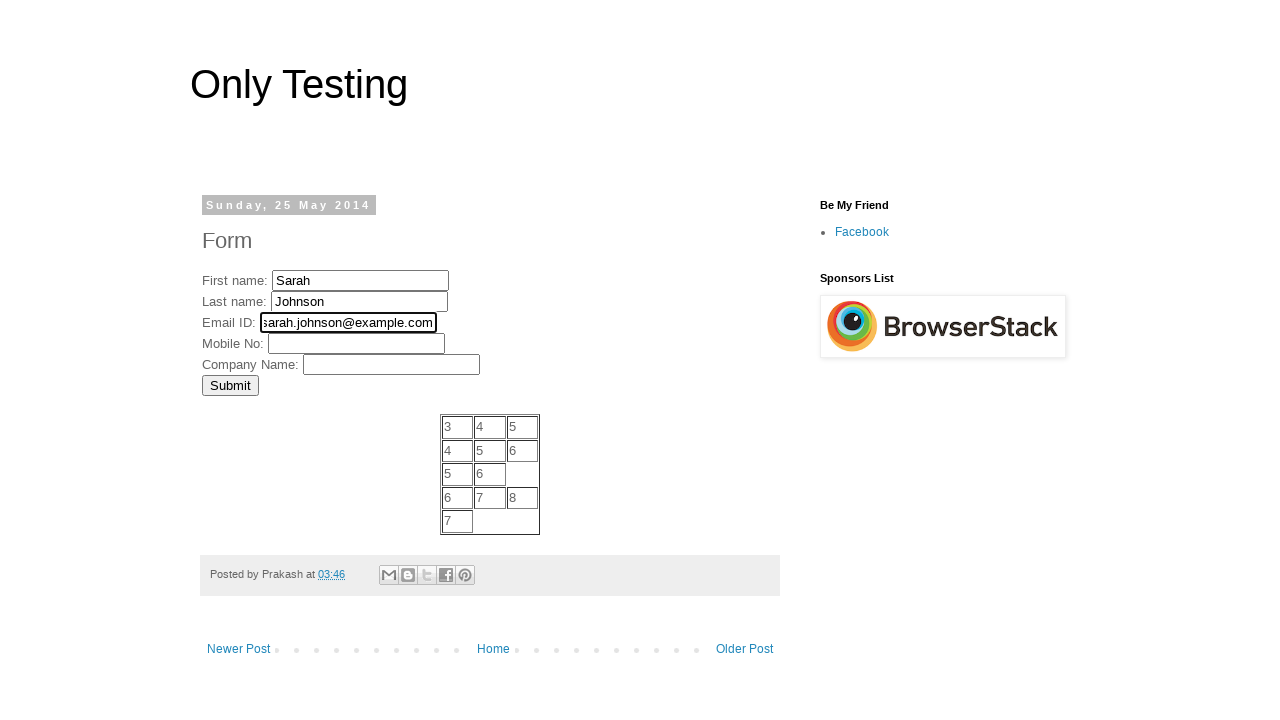

Filled mobile number field with '5551234567' on input[name='MobNo']
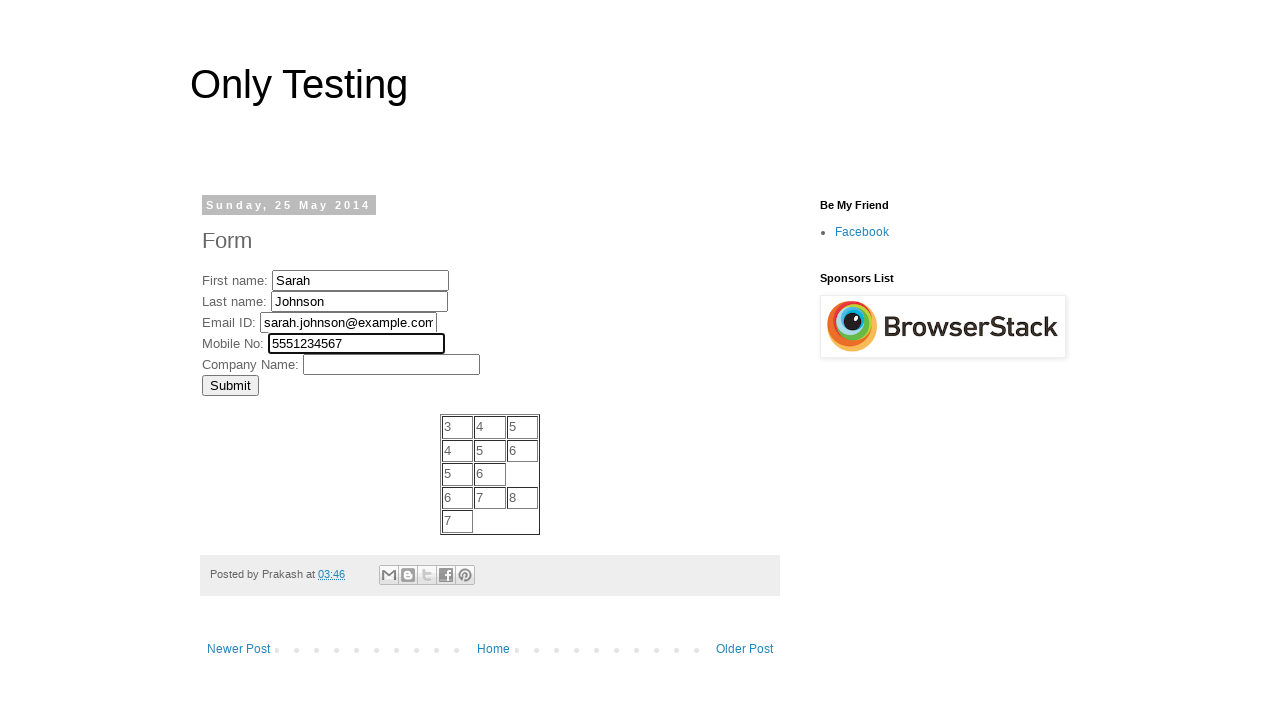

Filled company field with 'TechCorp' on input[name='Company']
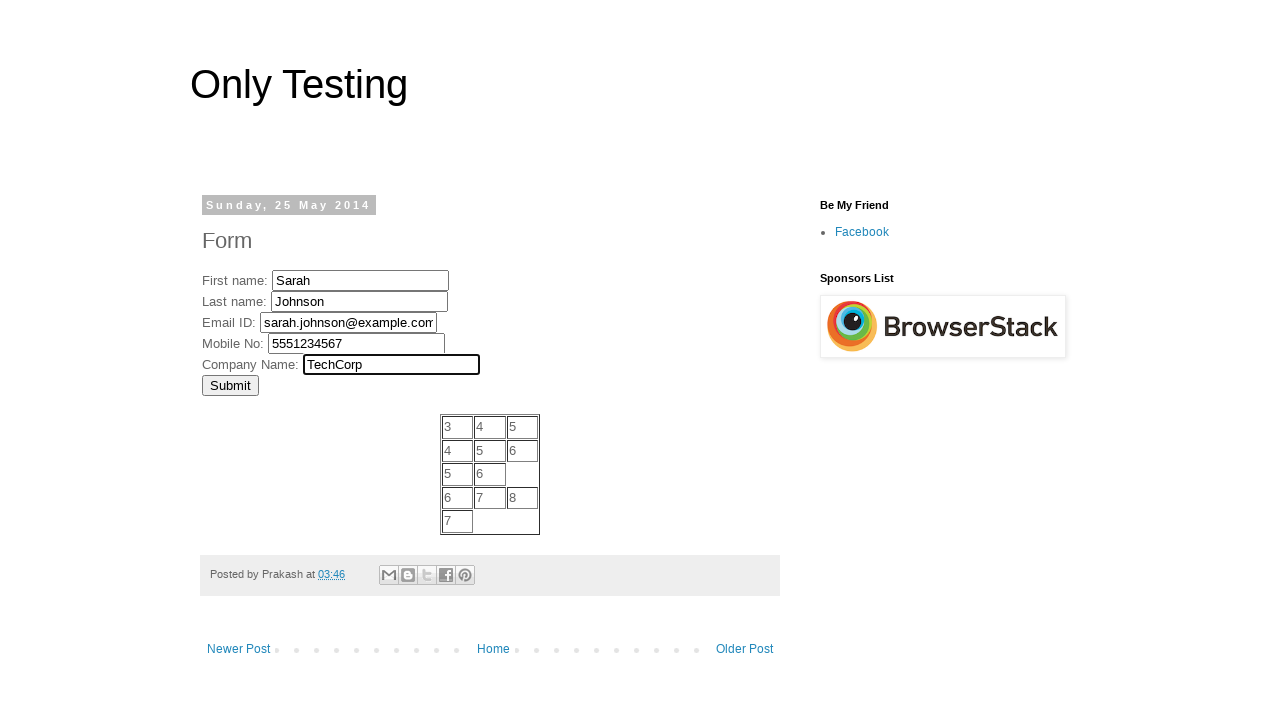

Clicked submit button to submit the form at (230, 385) on input[type='submit']
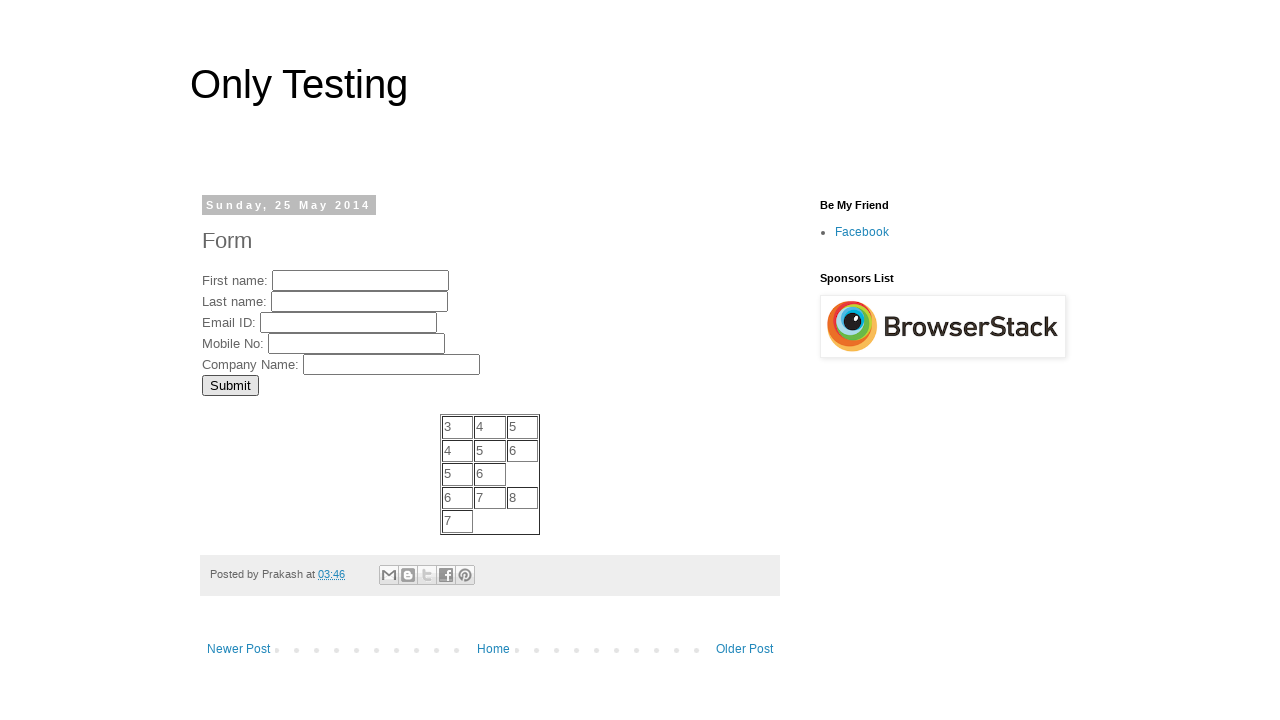

Set up dialog handler to accept alerts
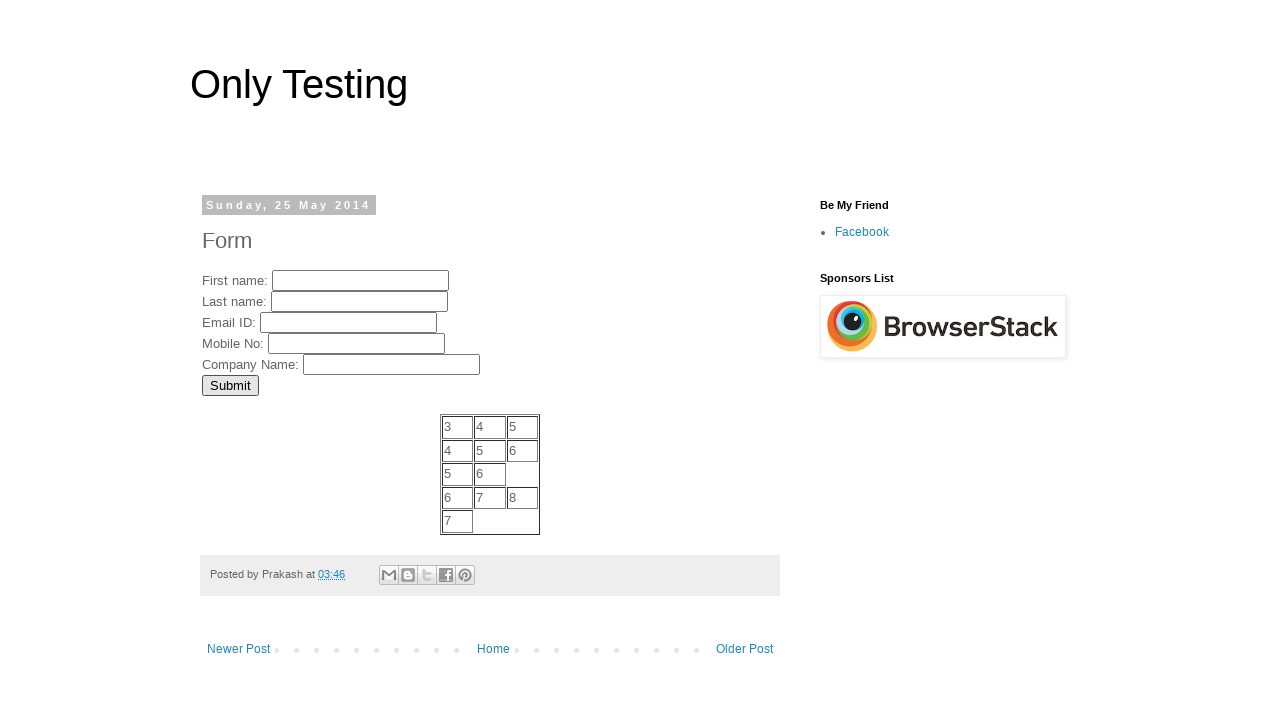

Waited 1000ms for alert to be processed
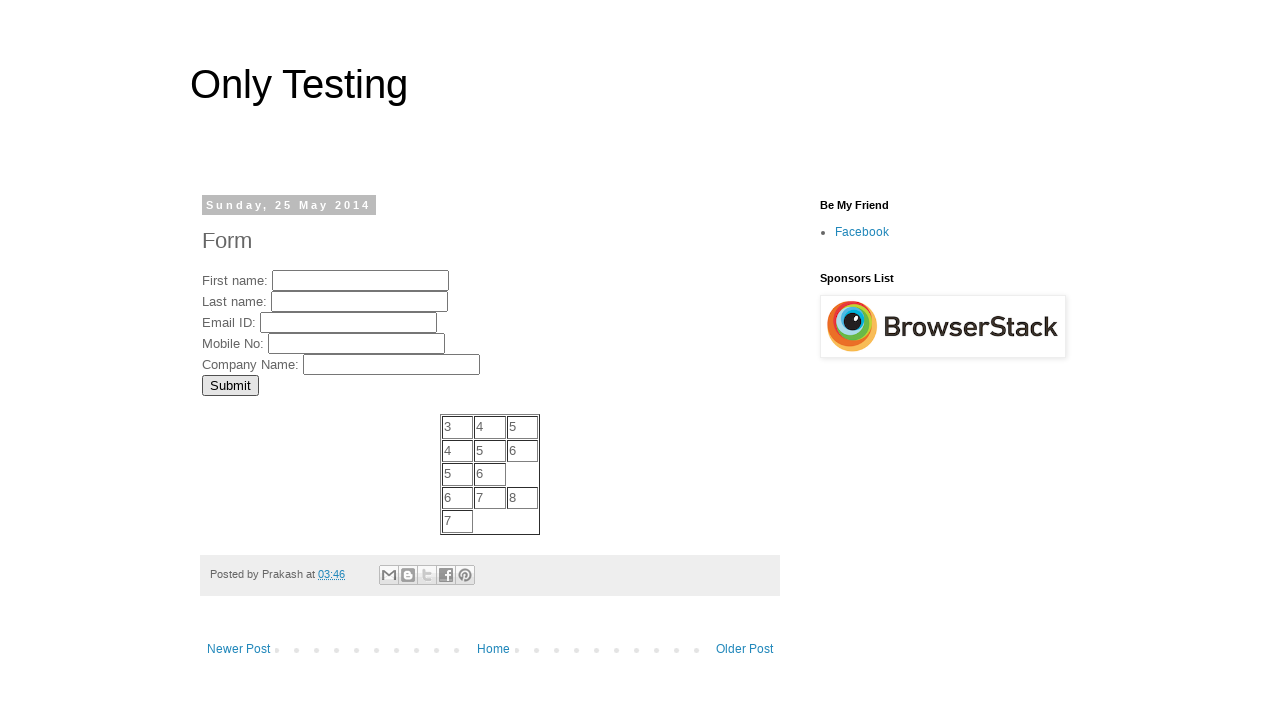

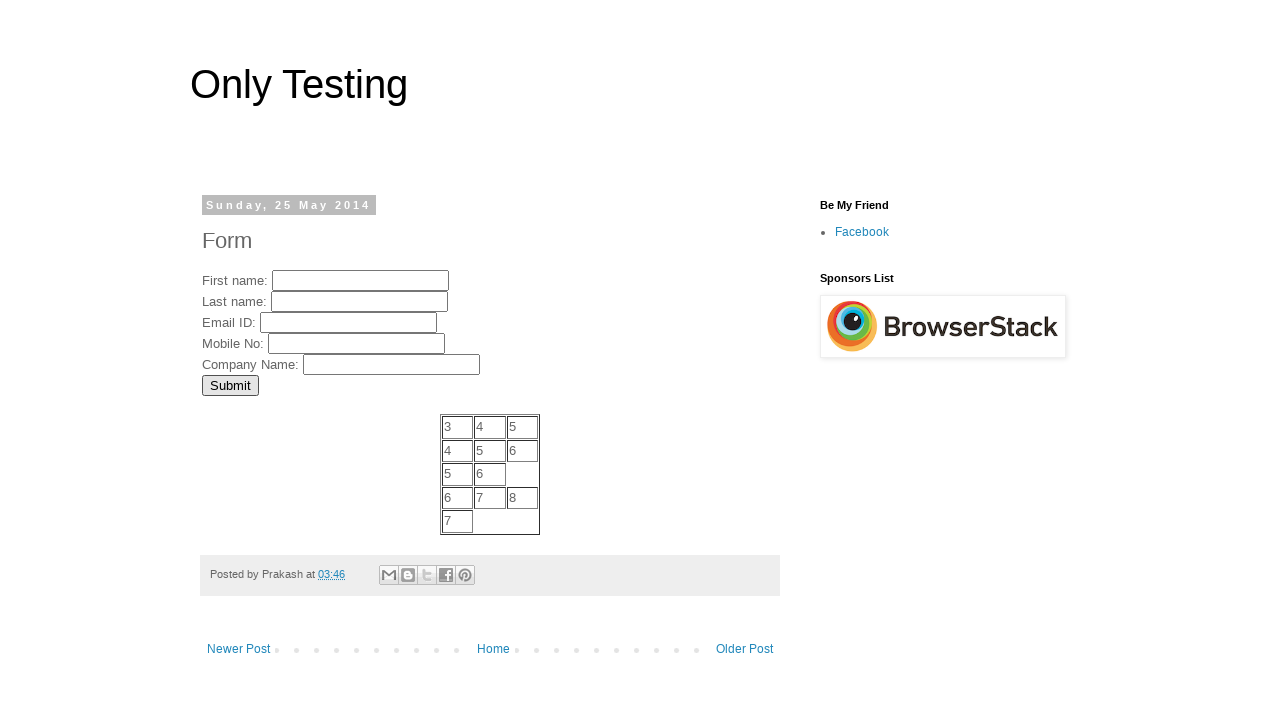